Tests that clicking the Due column header sorts the table data in ascending order by verifying the values are properly sorted.

Starting URL: http://the-internet.herokuapp.com/tables

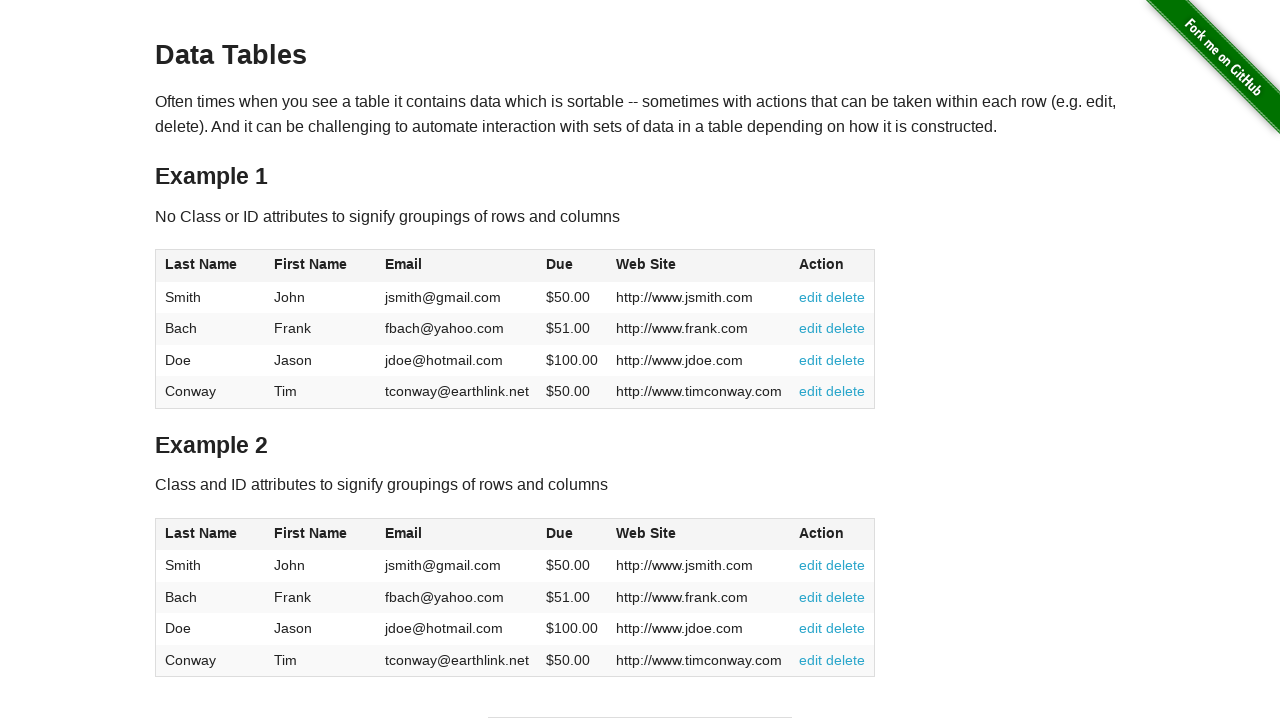

Clicked Due column header to sort in ascending order at (572, 266) on #table1 thead tr th:nth-of-type(4)
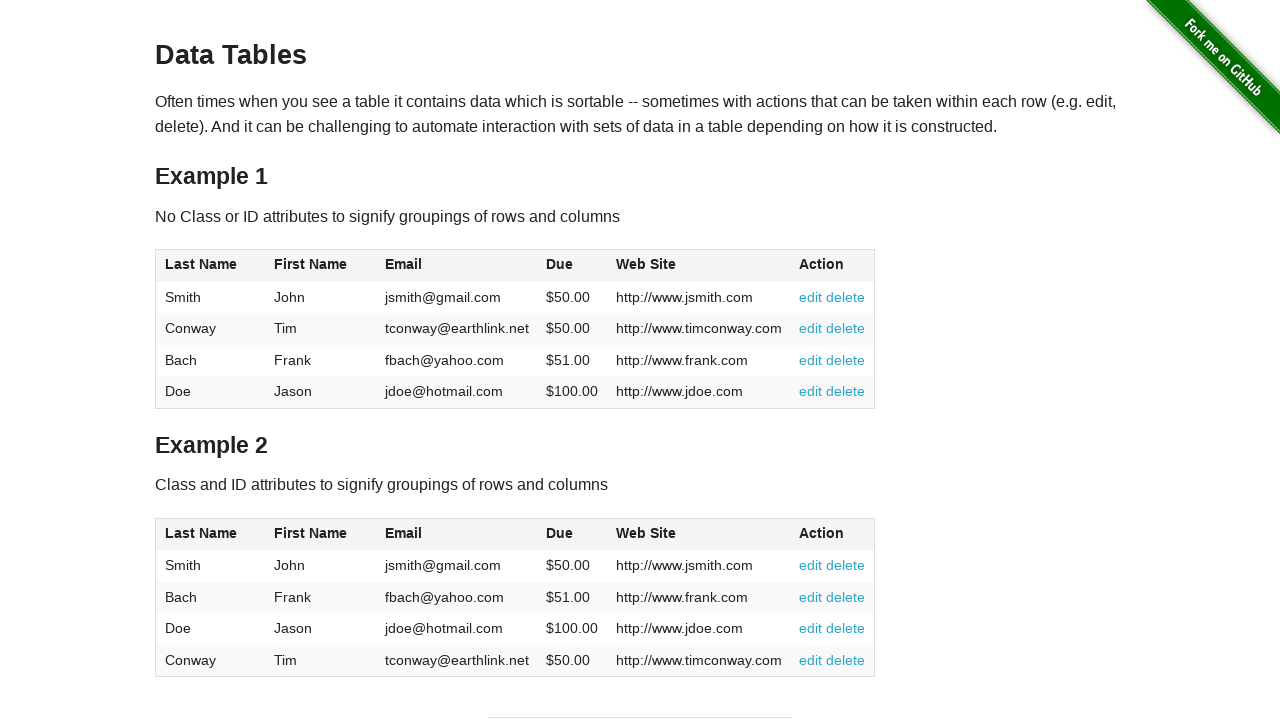

Table sorted and Due column data loaded
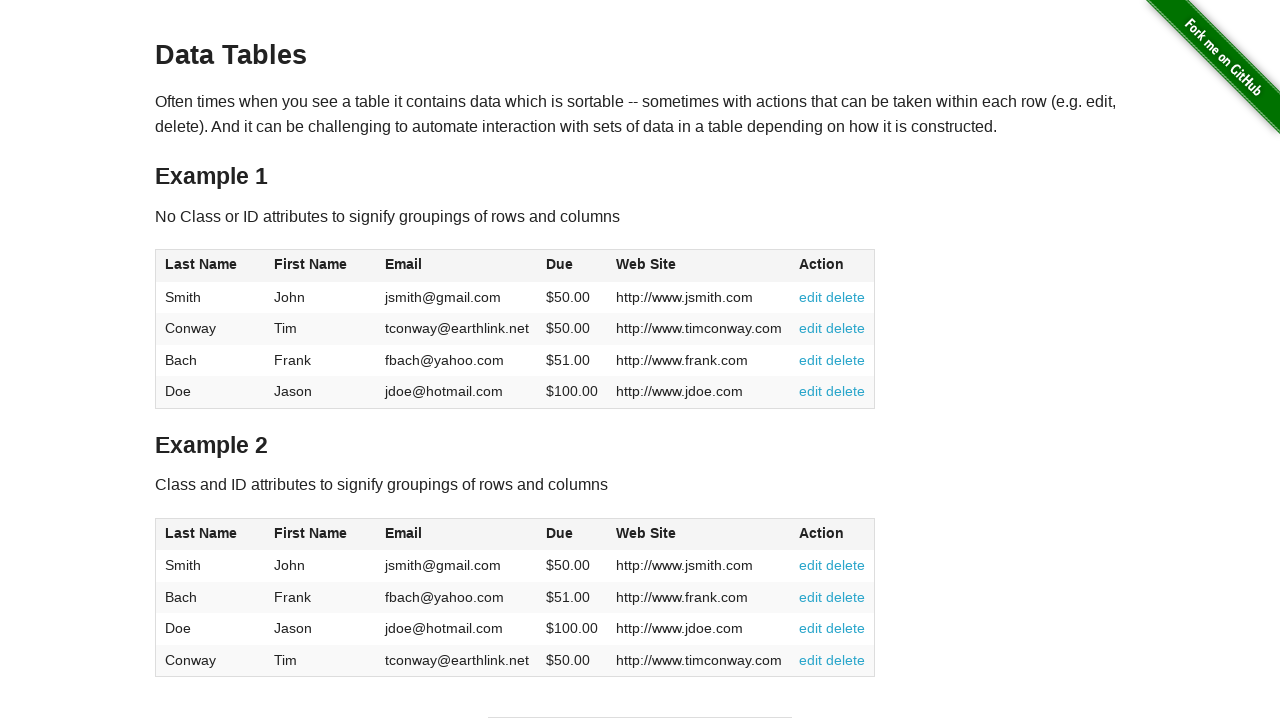

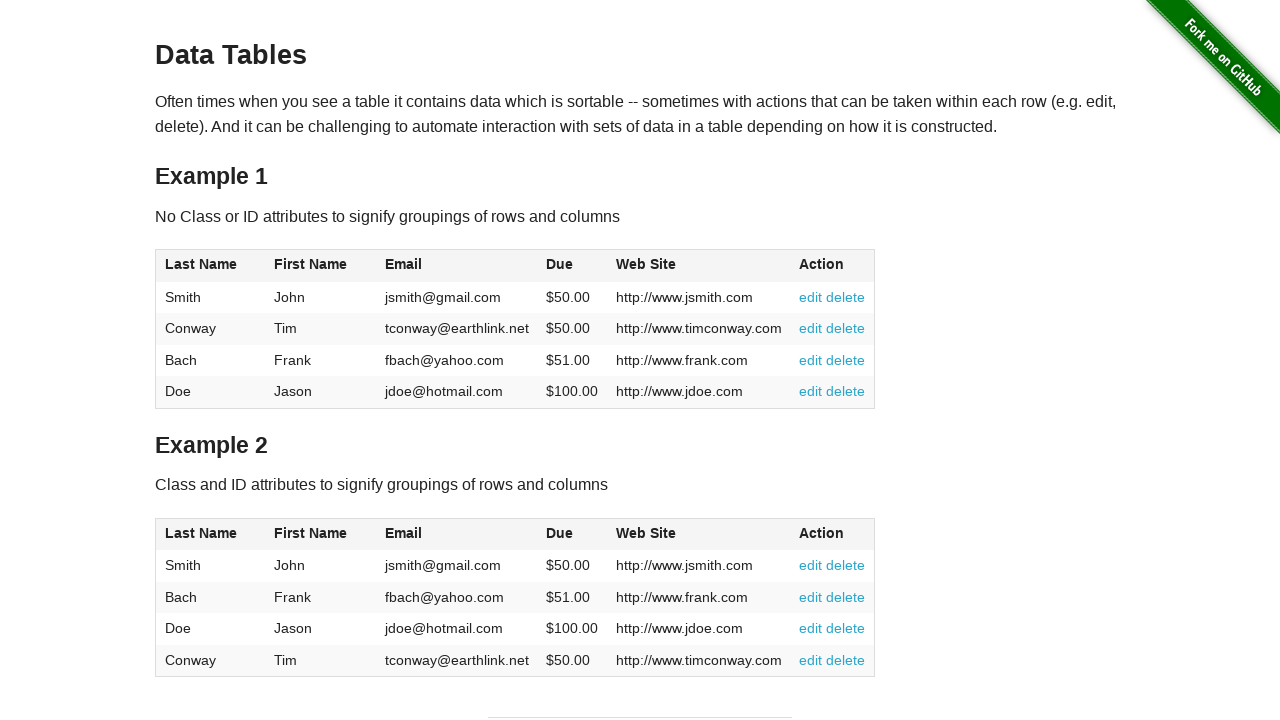